Tests dynamic dropdown functionality on a flight booking practice site by selecting origin station (Bangalore) and destination station (Chennai) from dropdown menus

Starting URL: http://rahulshettyacademy.com/dropdownsPractise

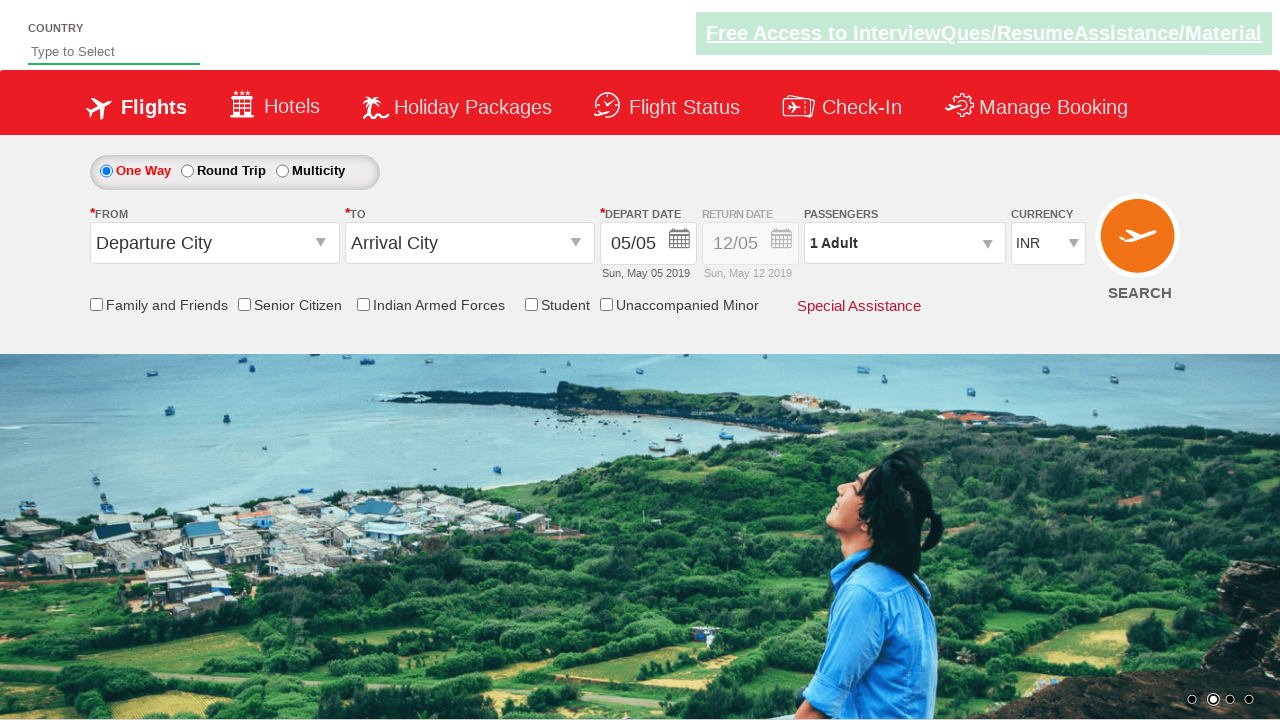

Clicked on origin station dropdown at (214, 243) on #ctl00_mainContent_ddl_originStation1_CTXT
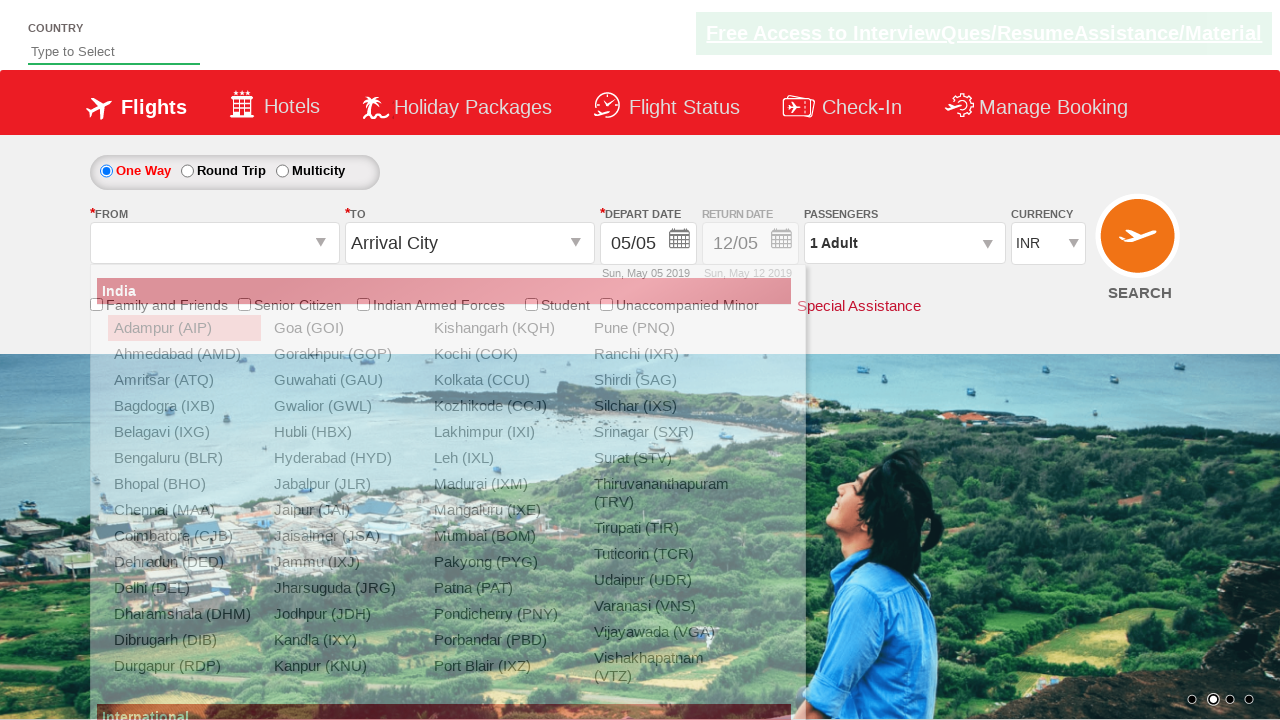

Selected Bangalore (BLR) as origin station at (184, 458) on xpath=//a[@value='BLR']
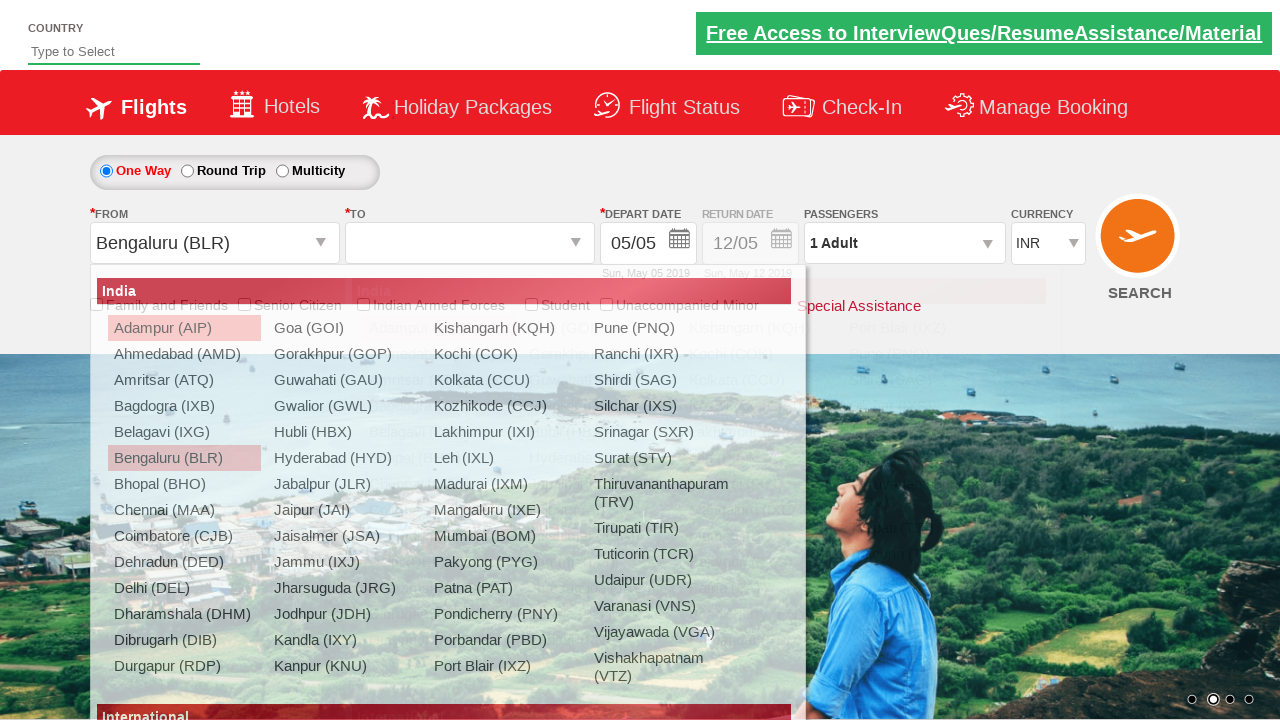

Waited for destination dropdown to become interactive
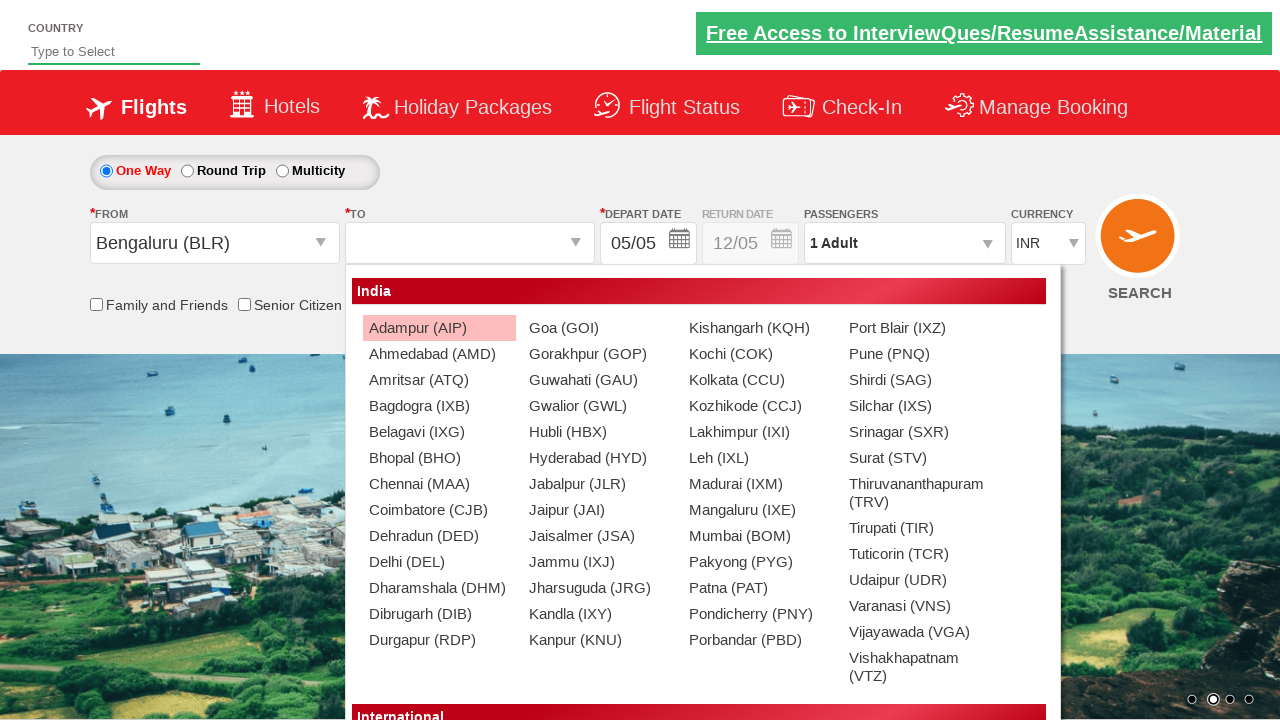

Selected Chennai (MAA) as destination station at (439, 484) on xpath=//div[@id='glsctl00_mainContent_ddl_destinationStation1_CTNR']//a[@value='
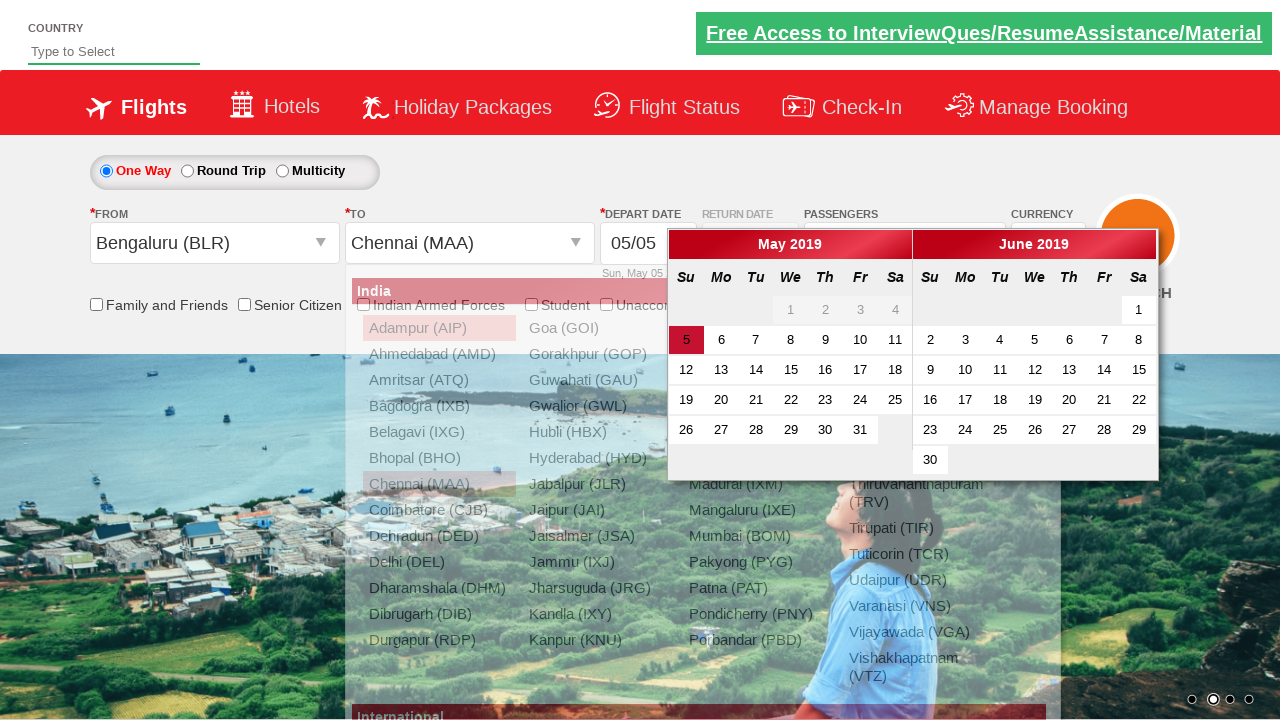

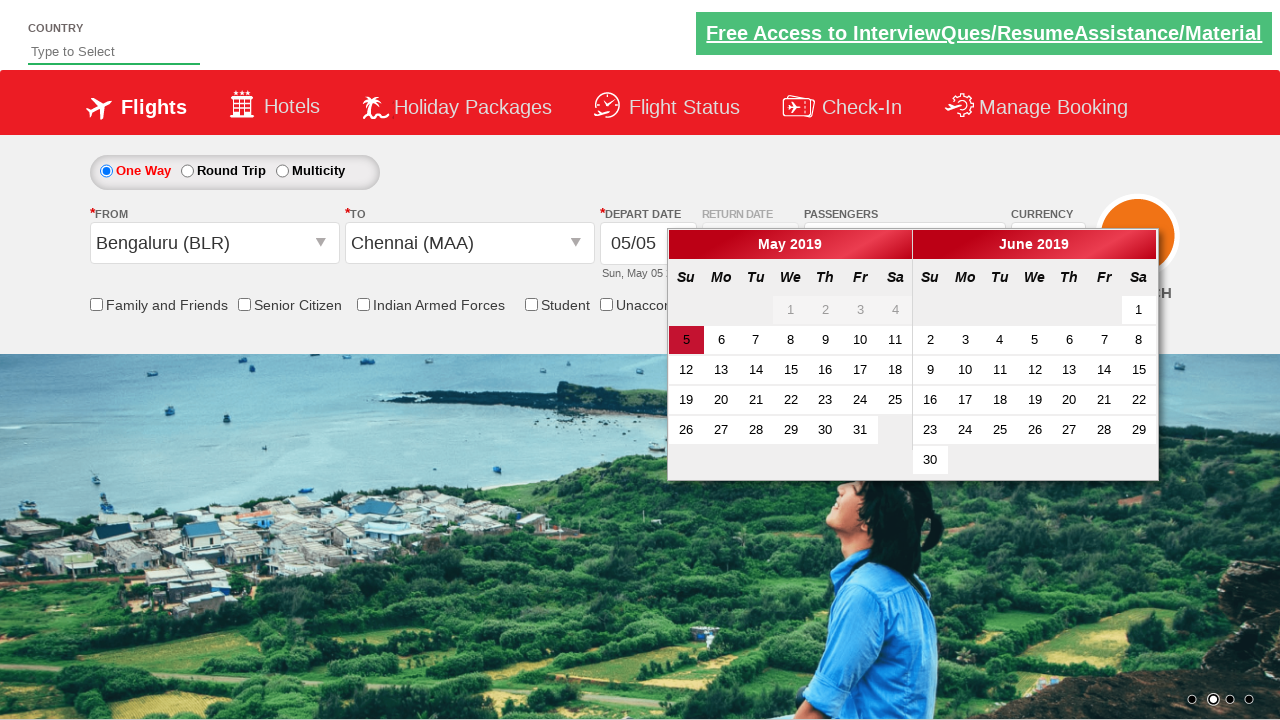